Tests handling combined goals with both income and cash targets, verifying both metrics are displayed.

Starting URL: https://frameworkrealestatesolutions.com/portfolio-simulator-v3.html

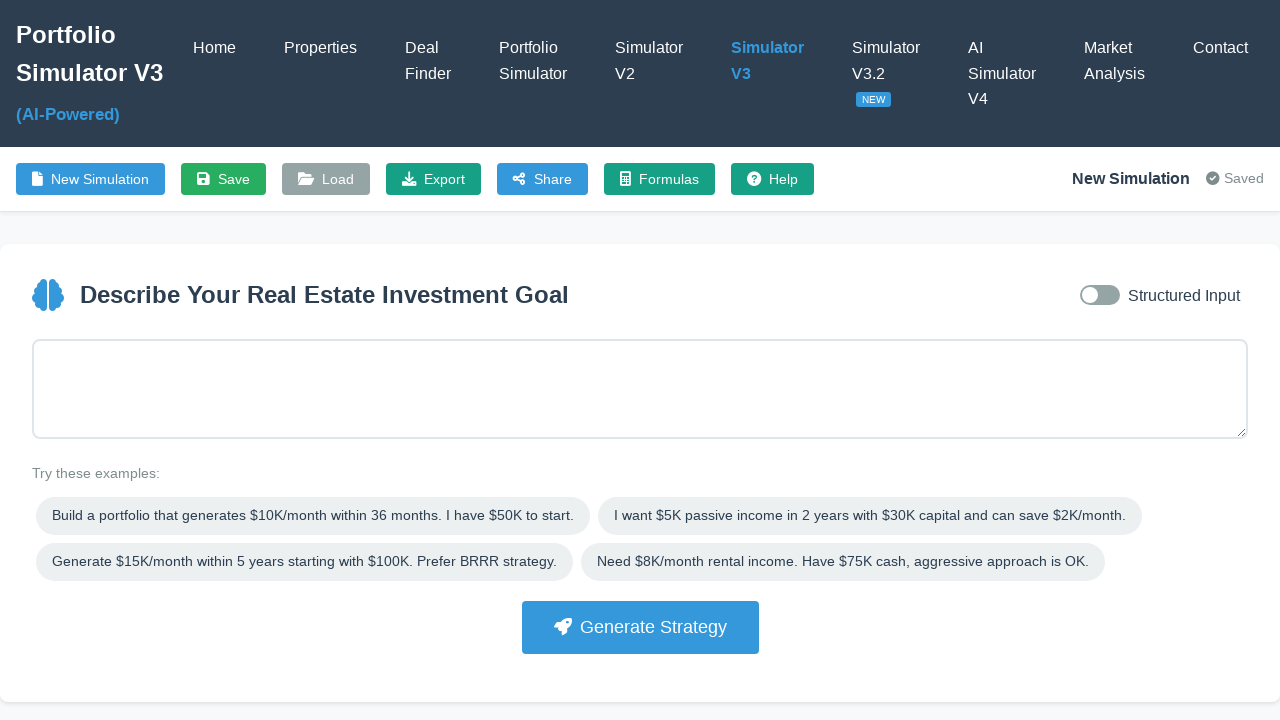

Portfolio Simulator V3 page loaded
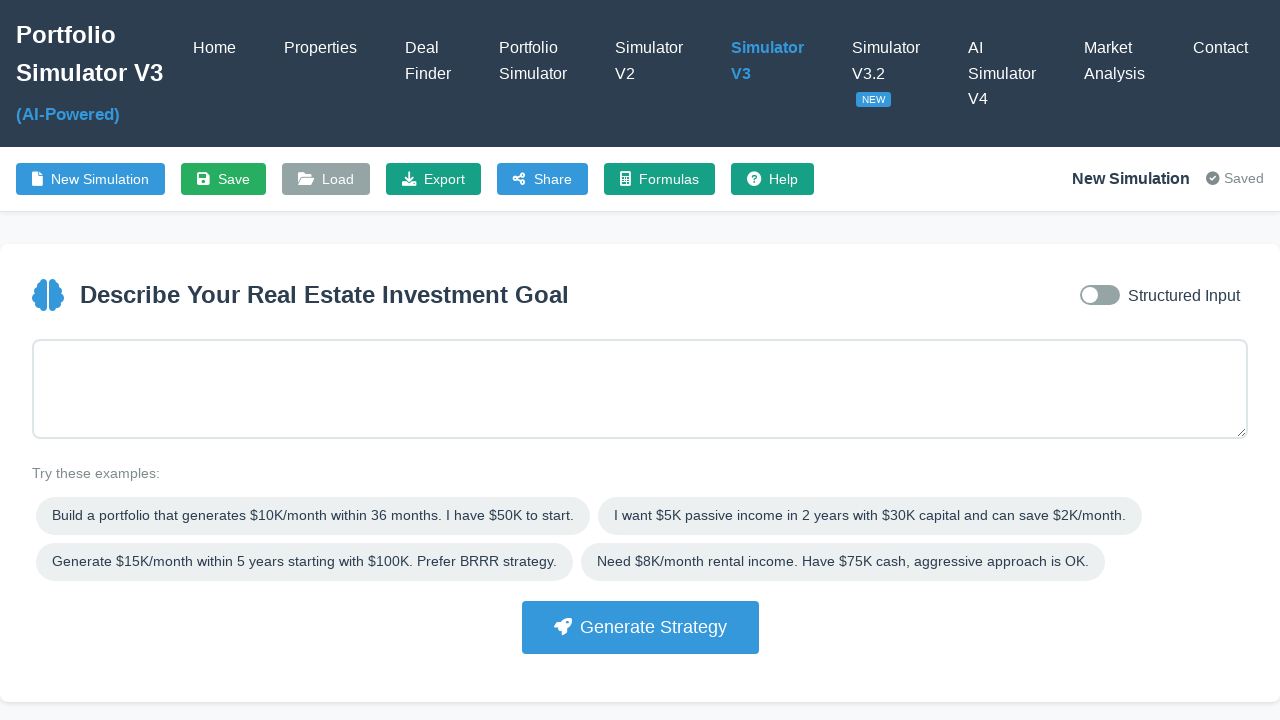

Switched to structured input mode at (1100, 295) on #inputModeToggle
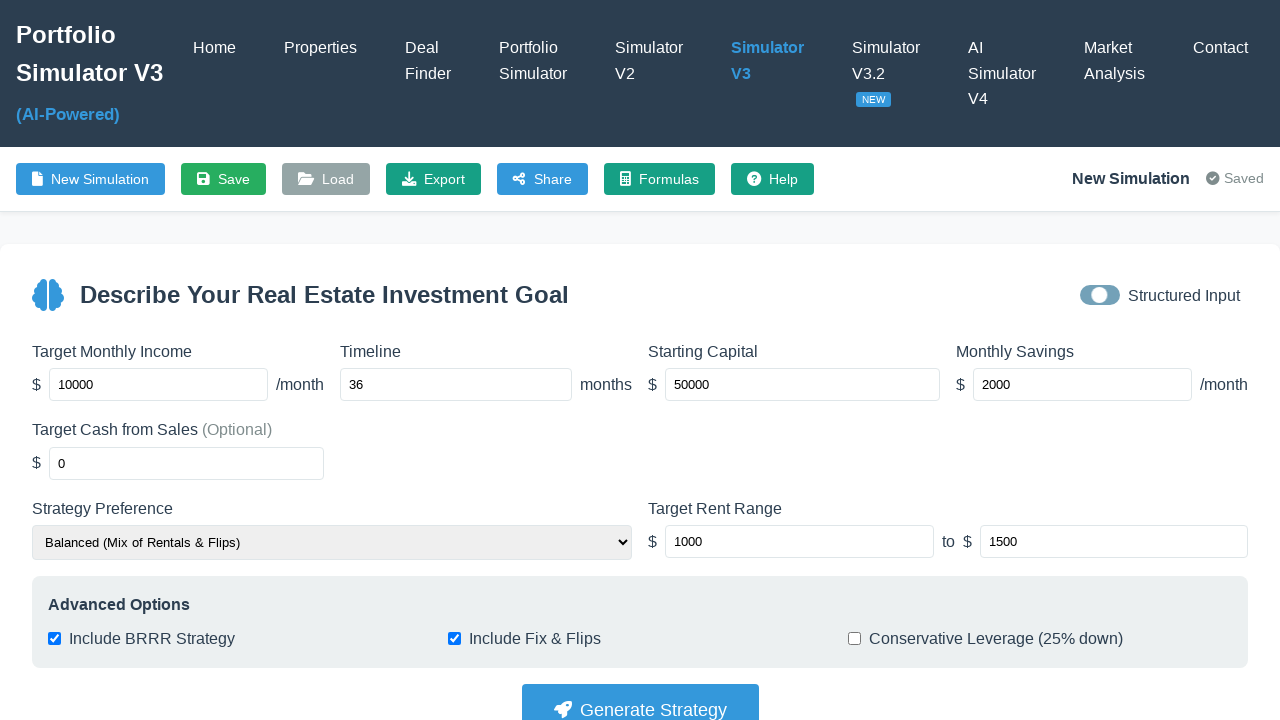

Set target income to 3000 on #targetIncome
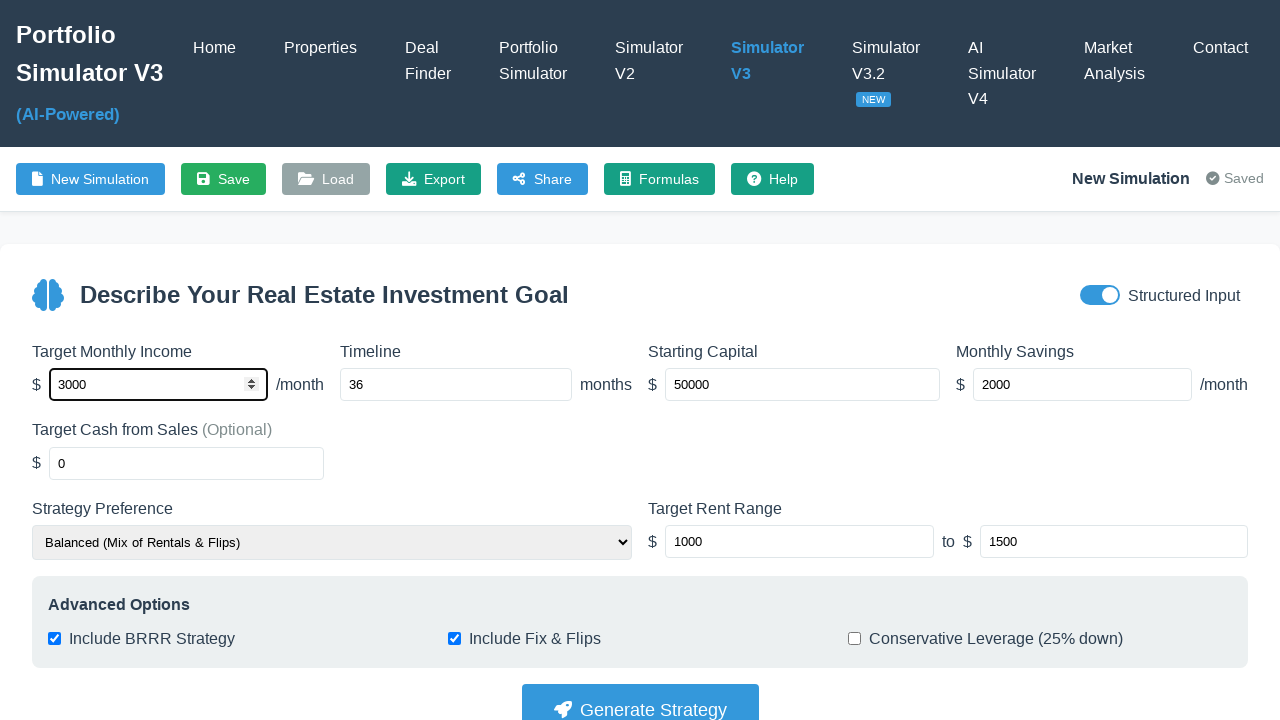

Set target cash from sales to 50000 on #targetCashFromSales
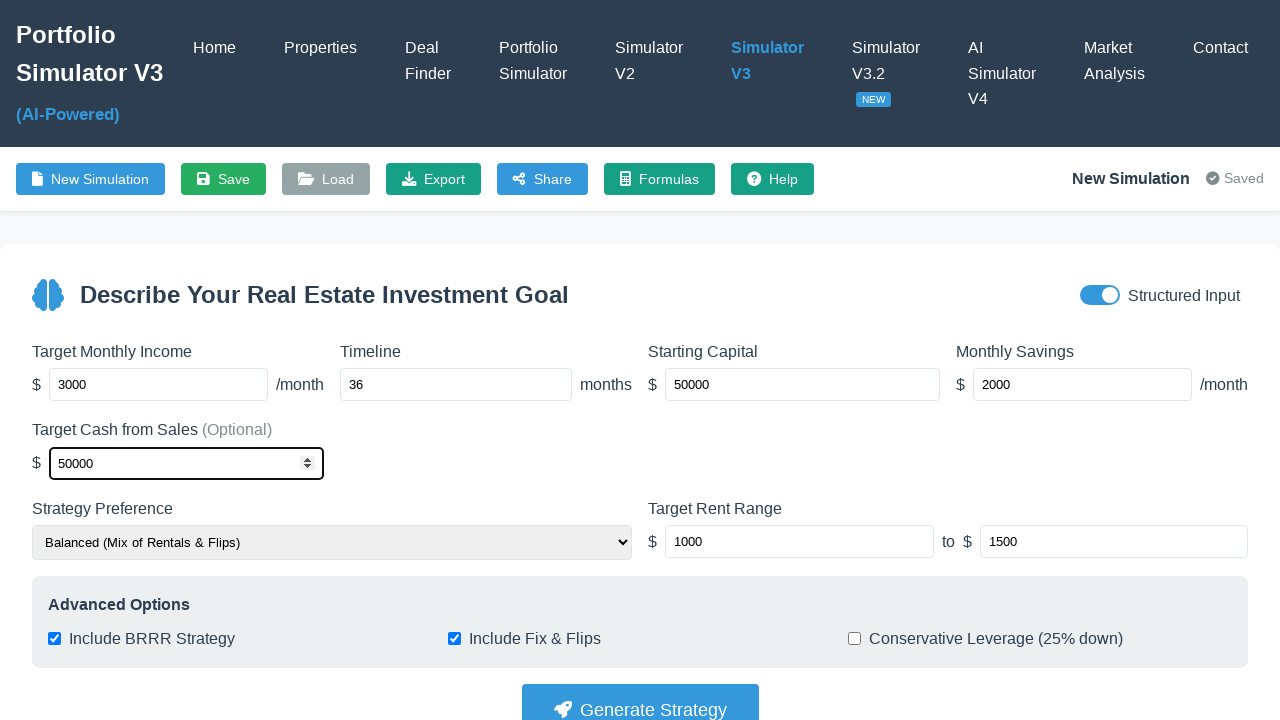

Set timeline to 36 months on #timeline
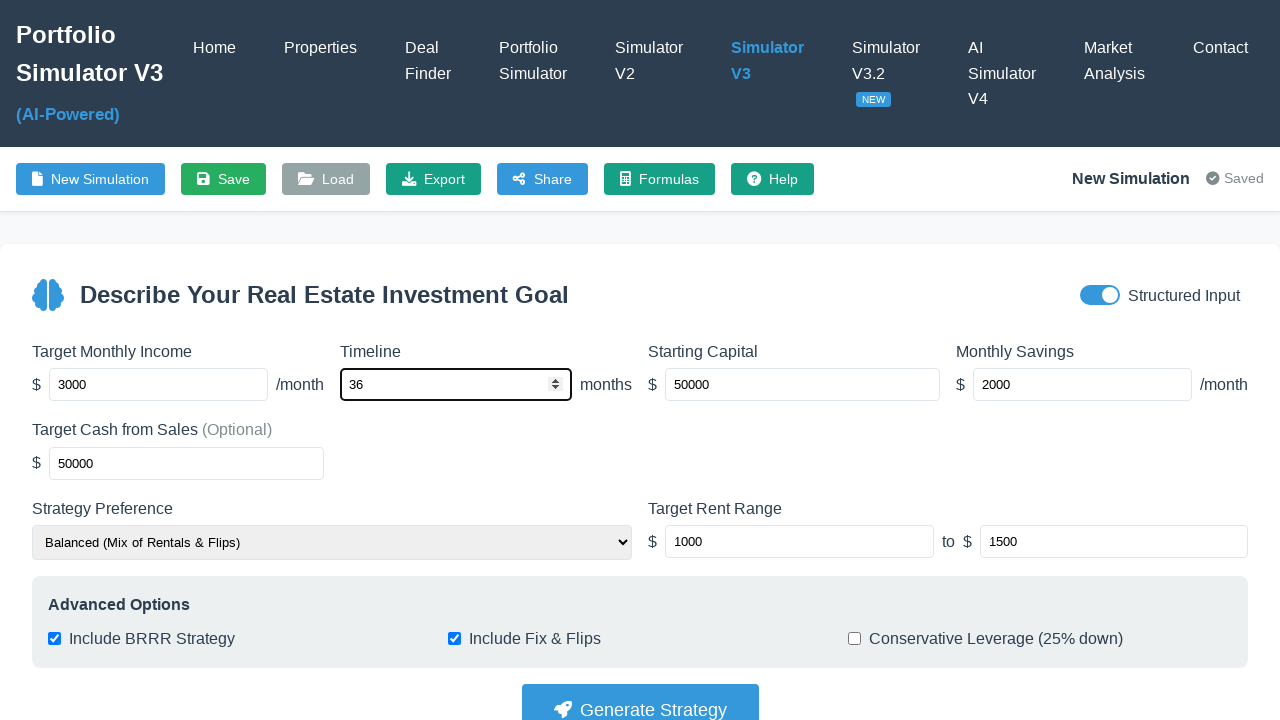

Set starting capital to 80000 on #startingCapital
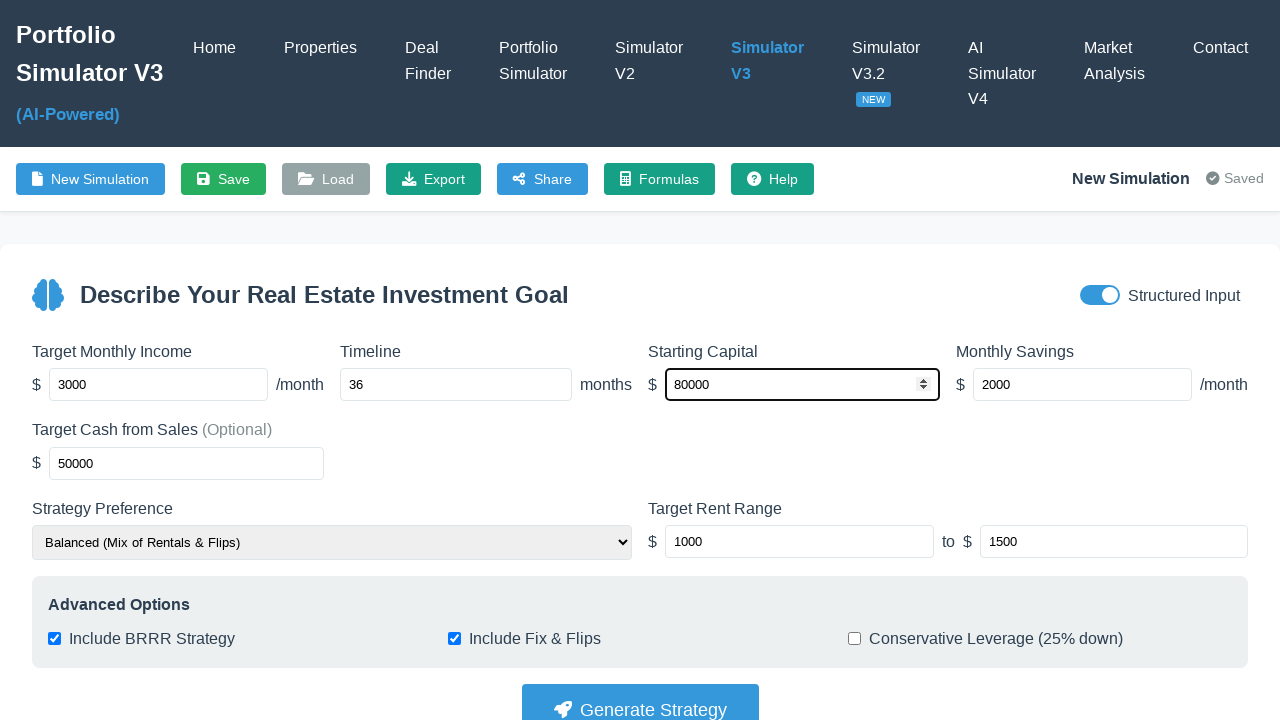

Clicked Generate Strategy button at (640, 694) on button:has-text("Generate Strategy")
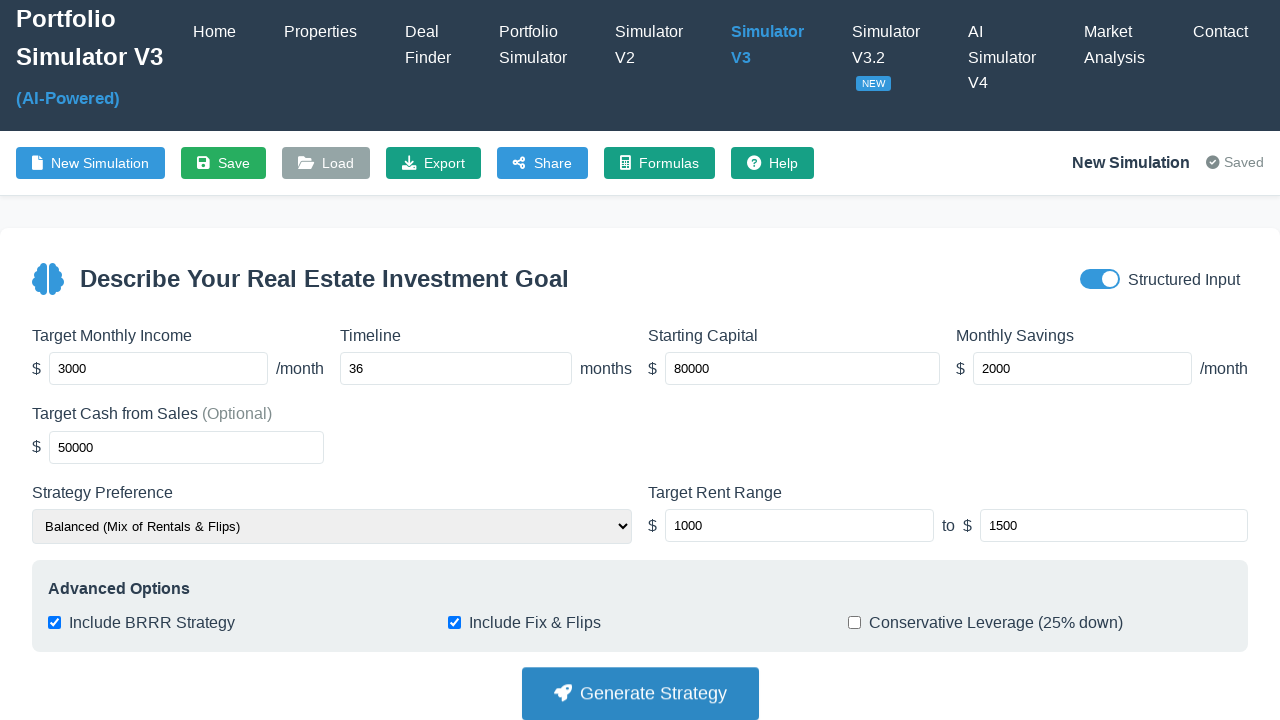

Strategy card loaded
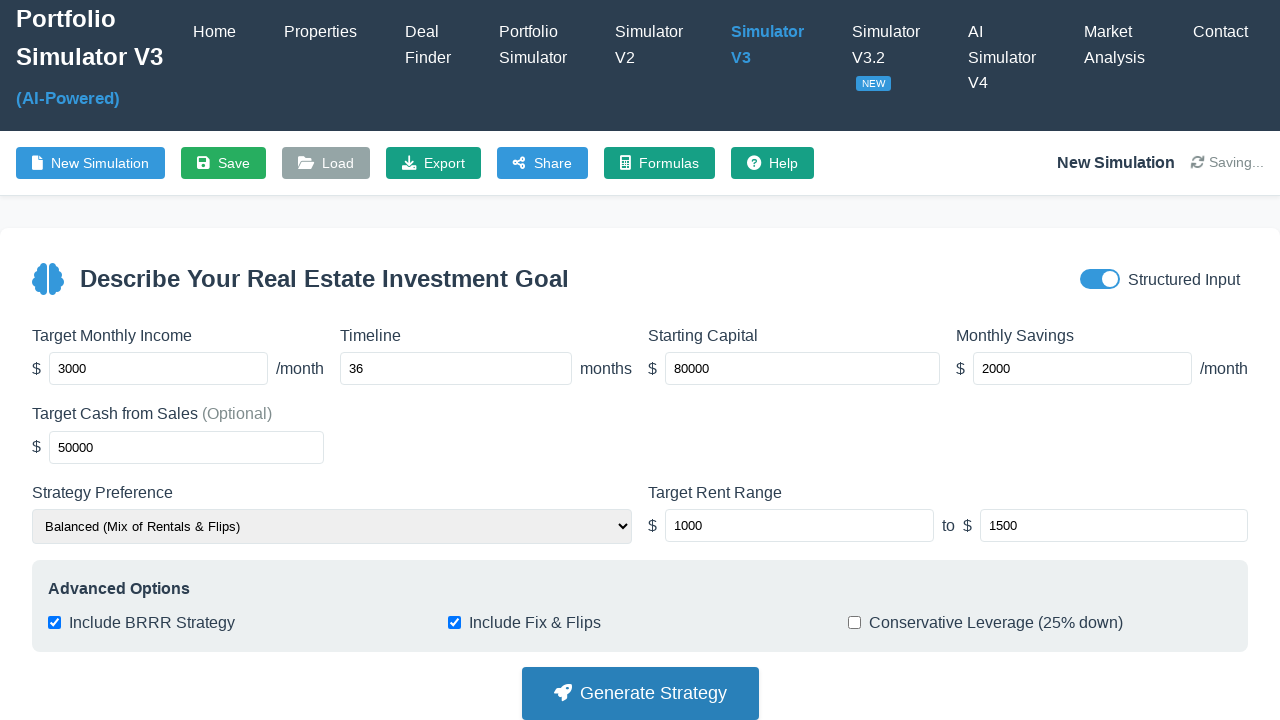

Monthly Income metric is displayed
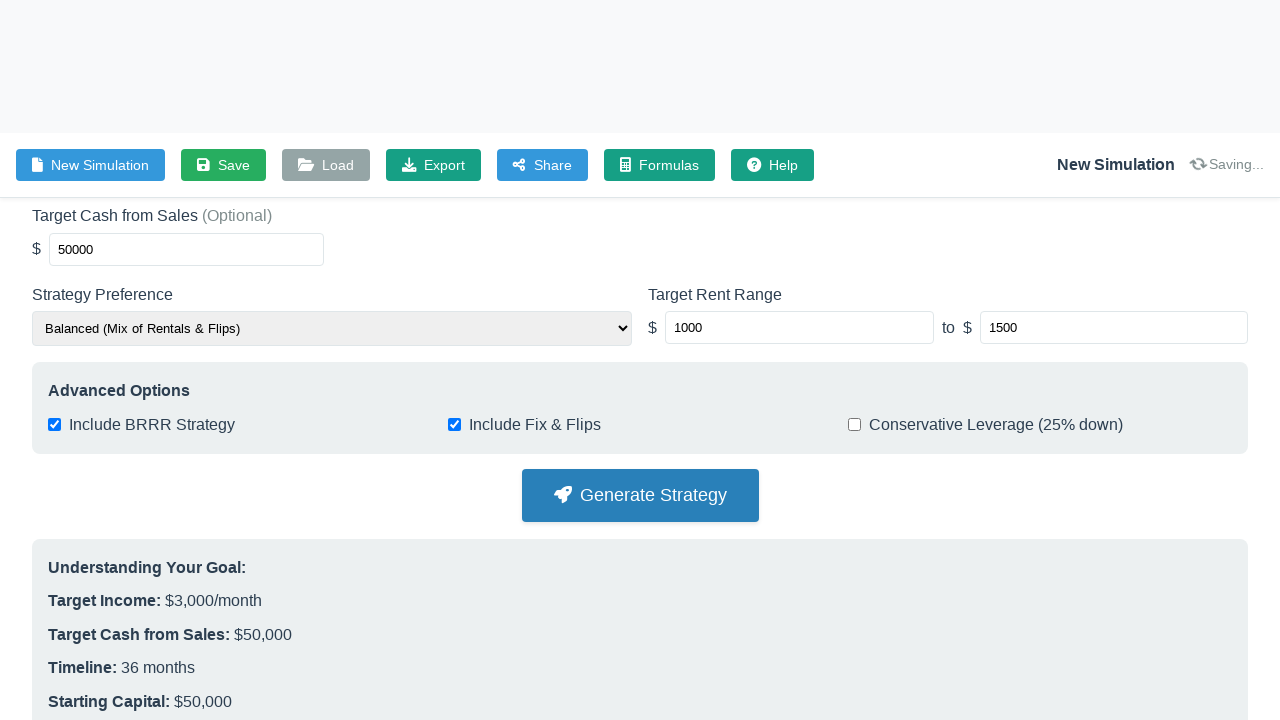

Cash from Sales metric is displayed
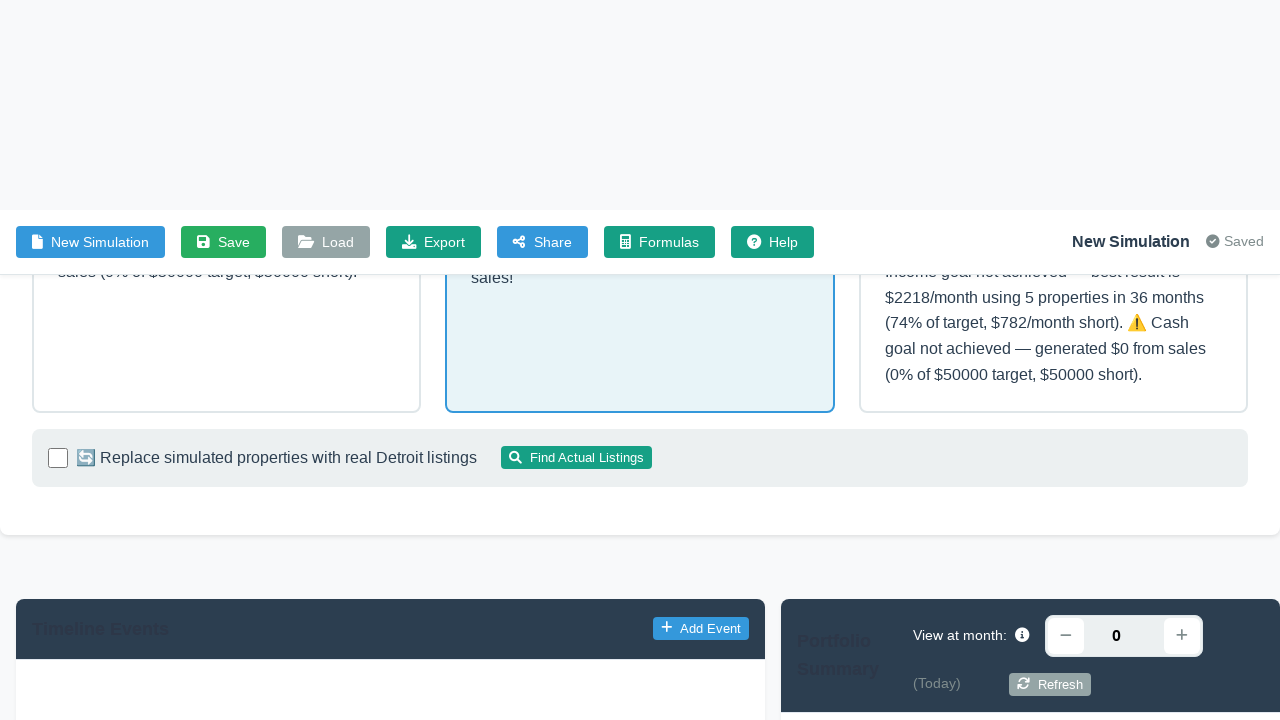

Timeline components are visible
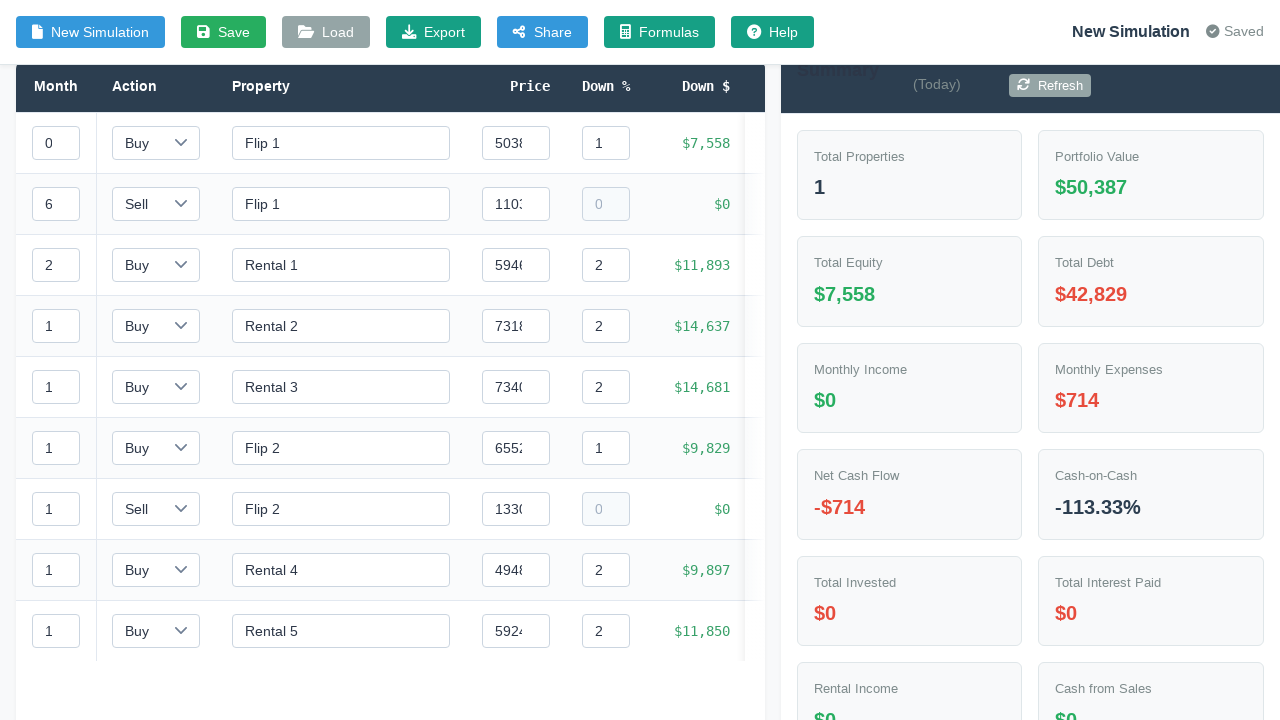

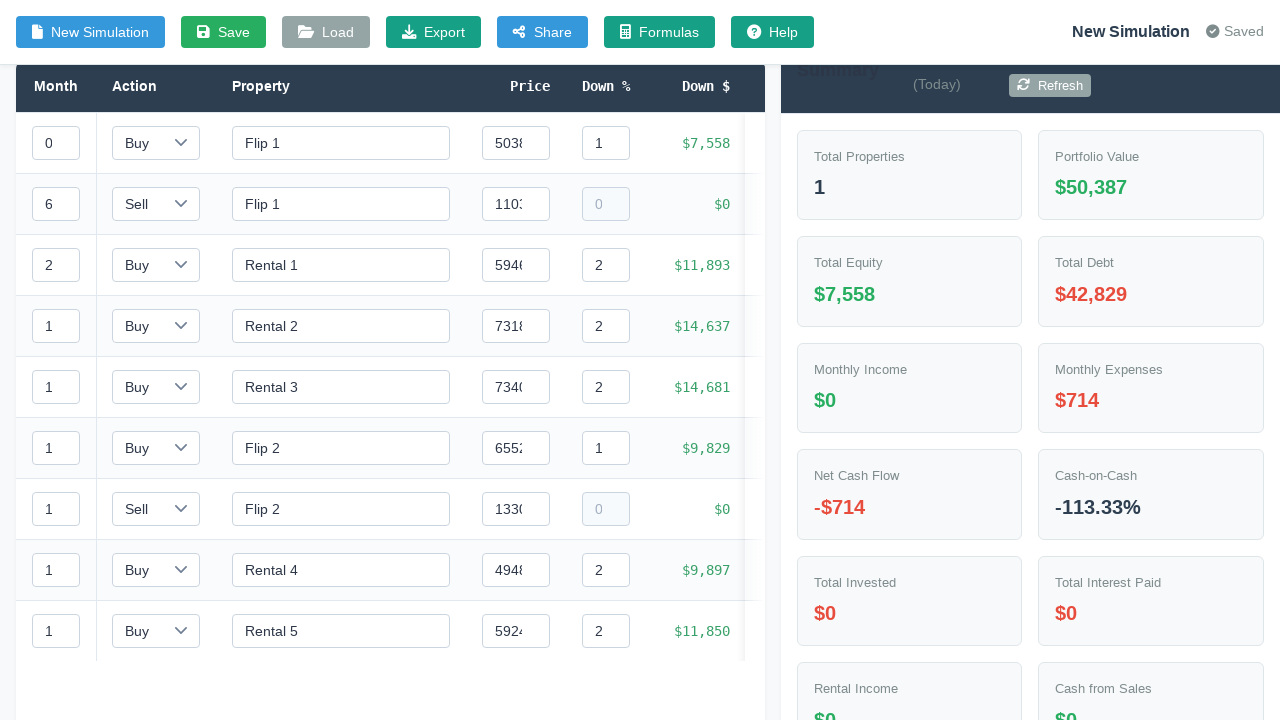